Tests phone category navigation and verifies that the correct phone products with expected prices are displayed

Starting URL: https://www.demoblaze.com/

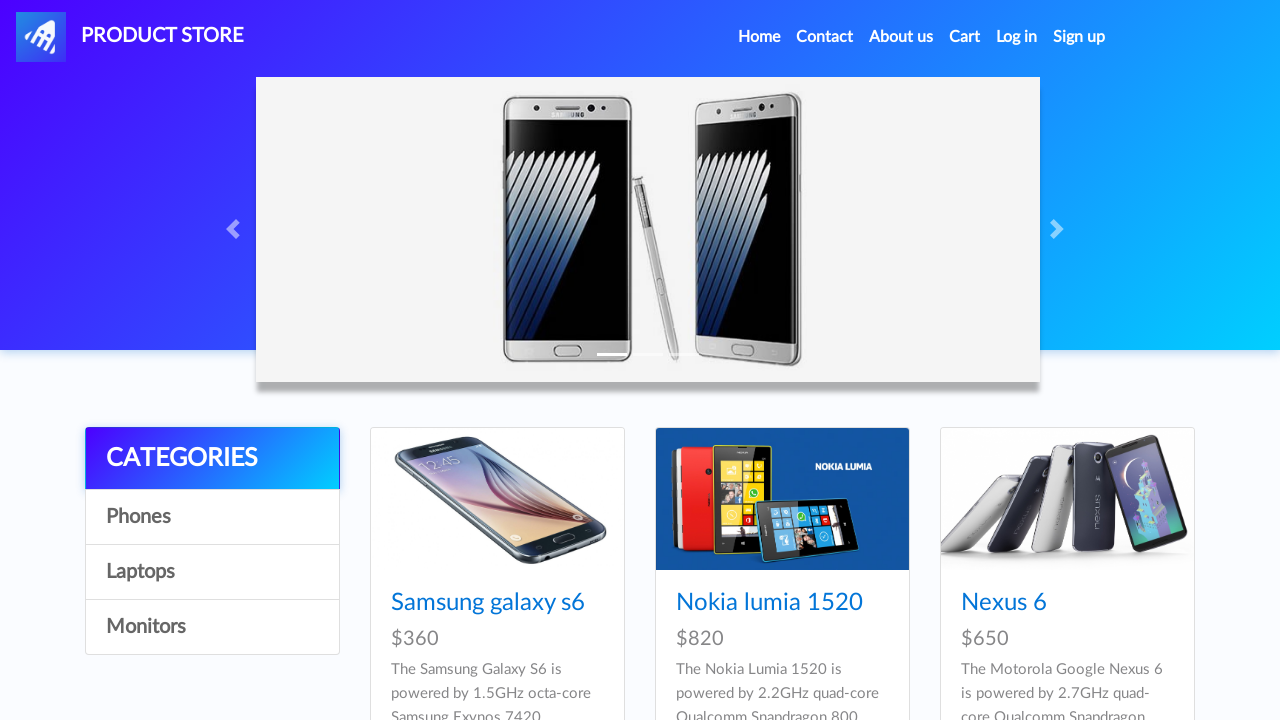

Clicked on Phones category link at (212, 517) on xpath=//a[text()='Phones']
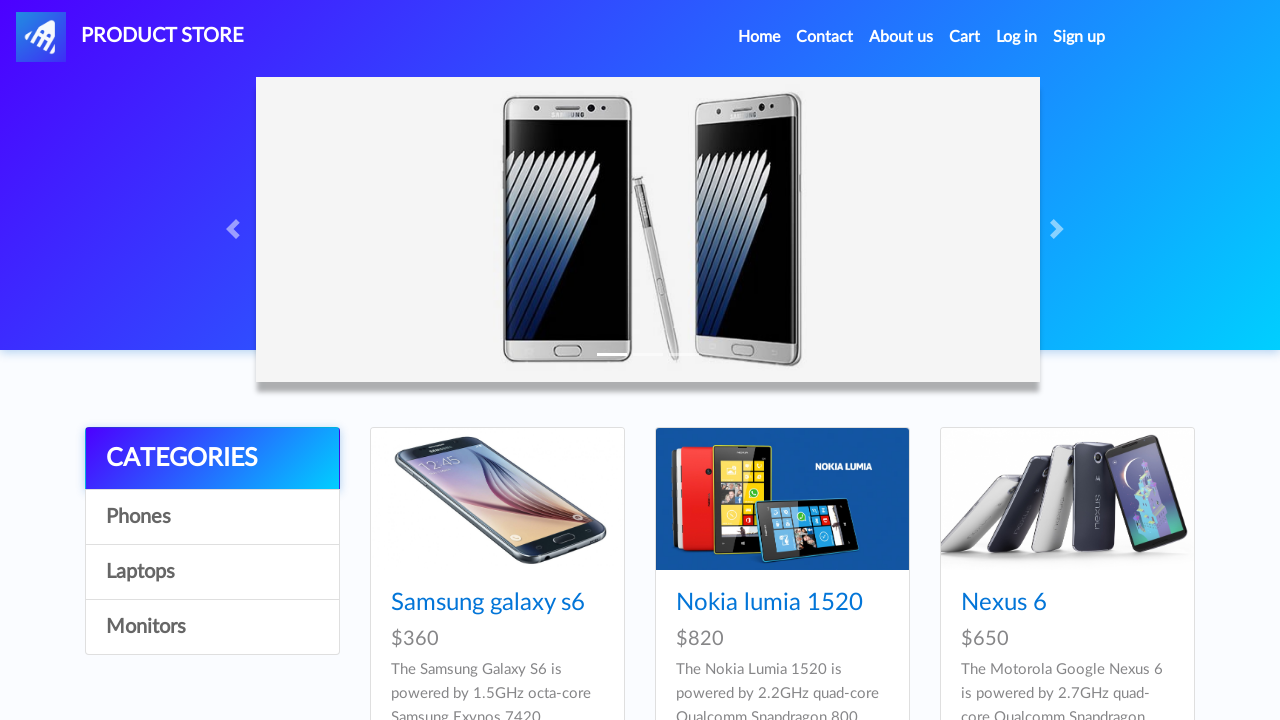

Phone products loaded - card blocks are visible
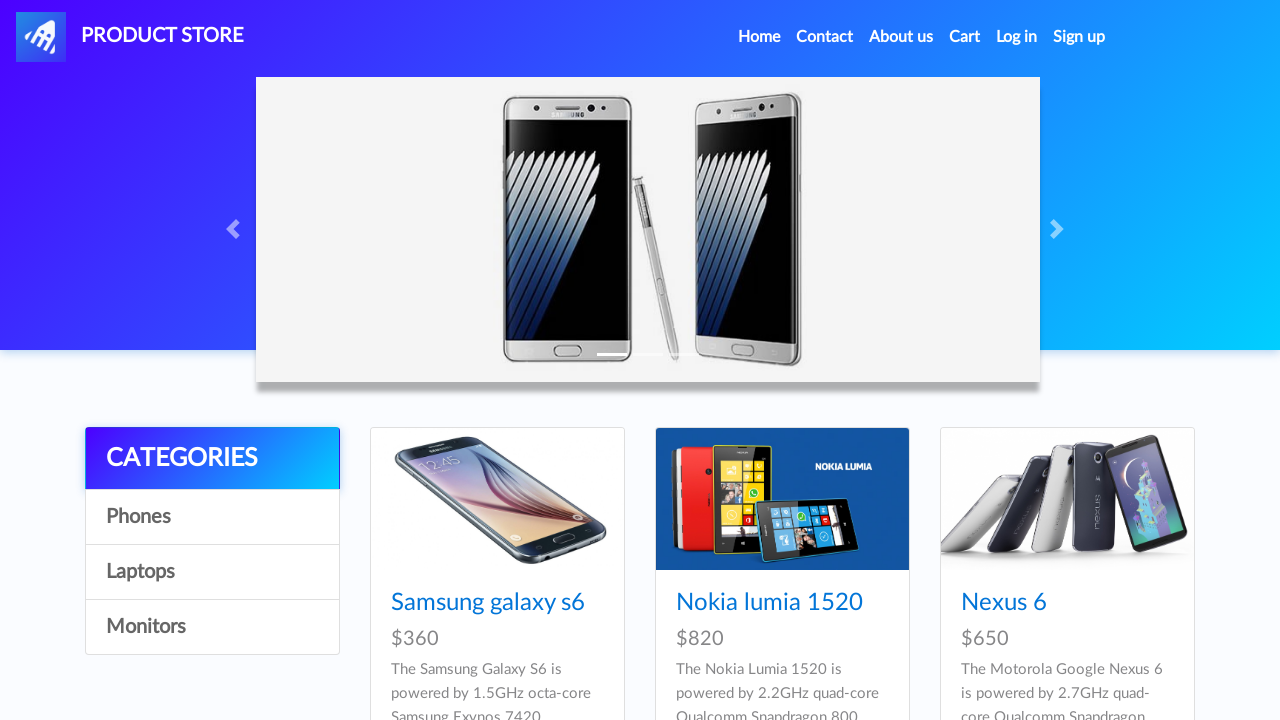

Retrieved 7 phone product cards
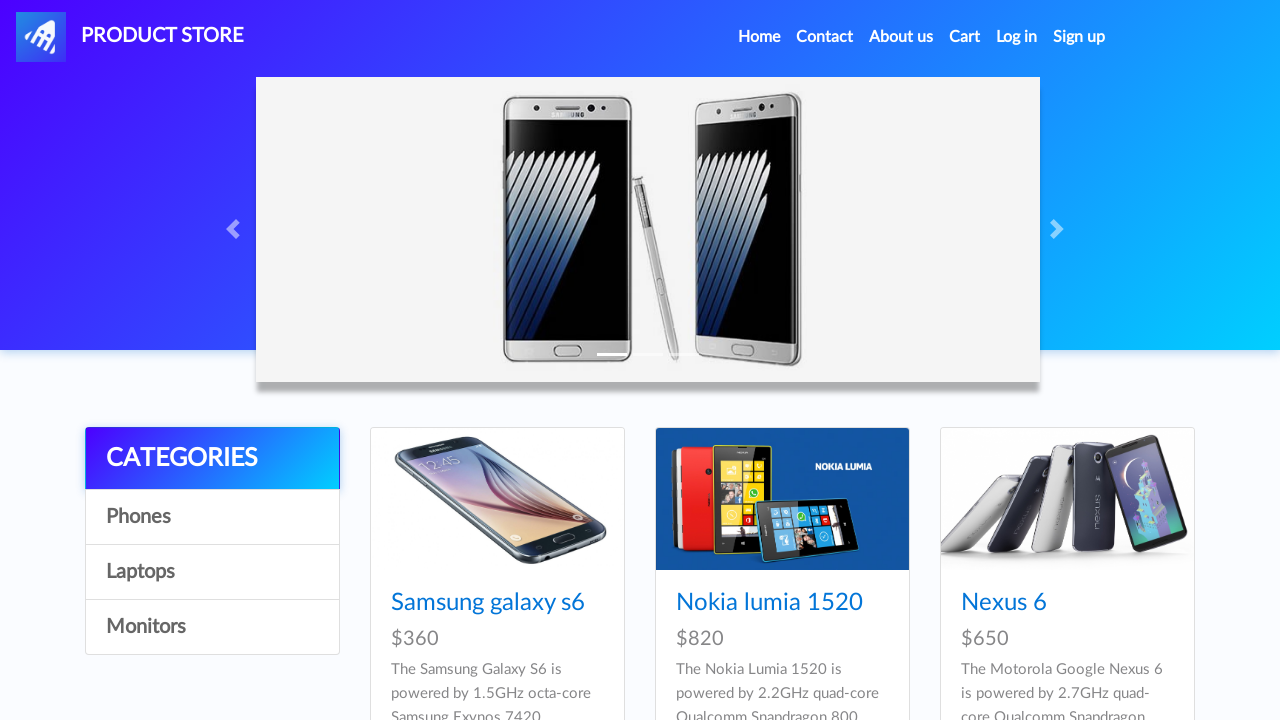

Verified Samsung galaxy s6 product with price $360
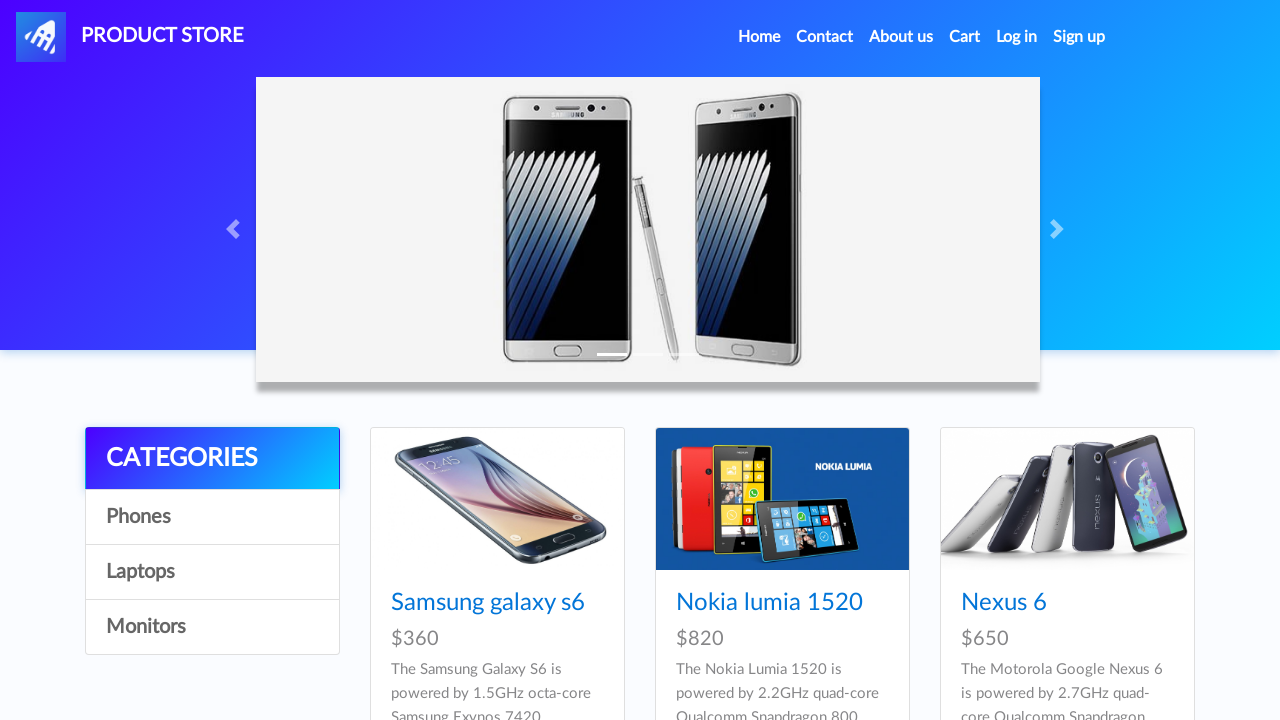

Verified Nokia lumia 1520 product with price $820
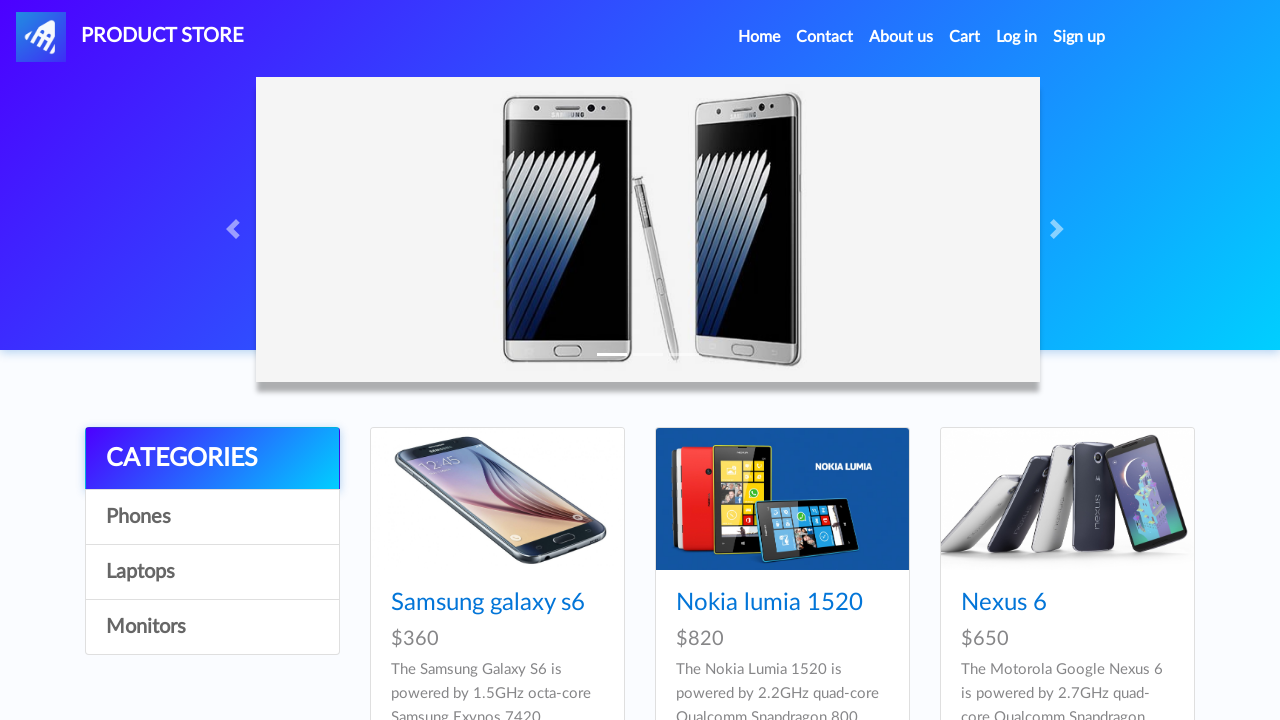

Verified Nexus 6 product with price $650
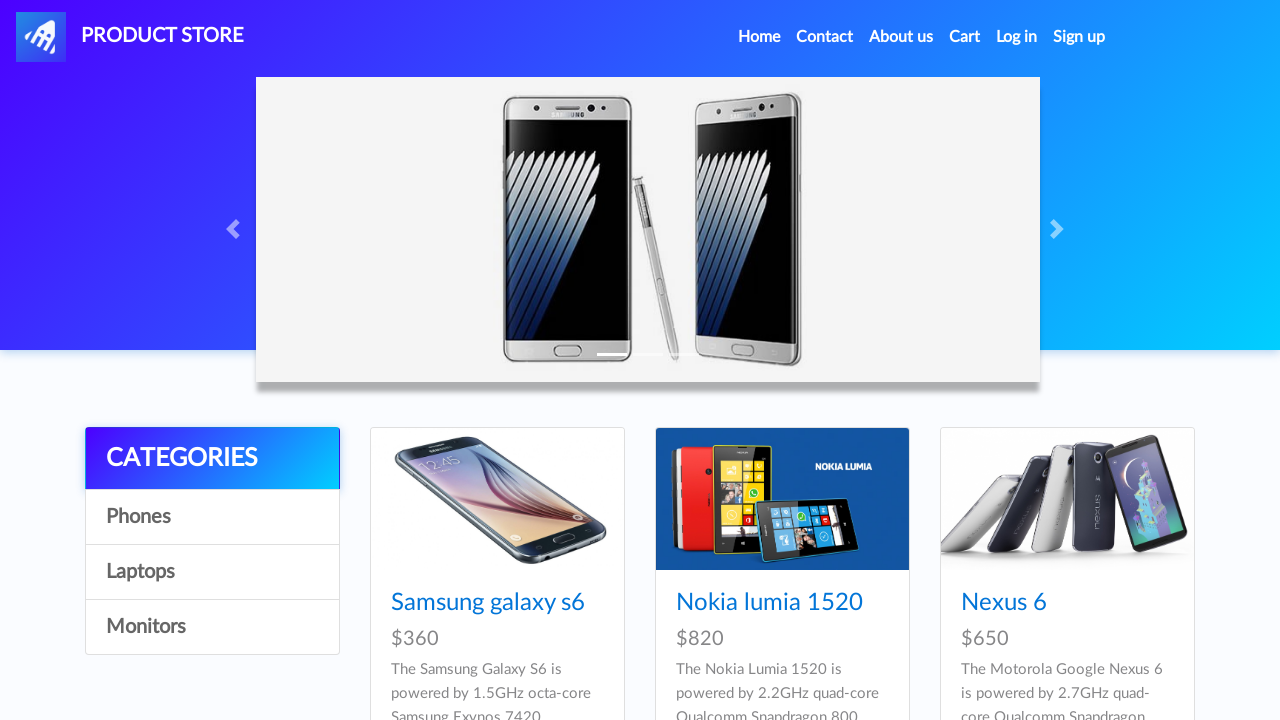

Verified Samsung galaxy s7 product with price $800
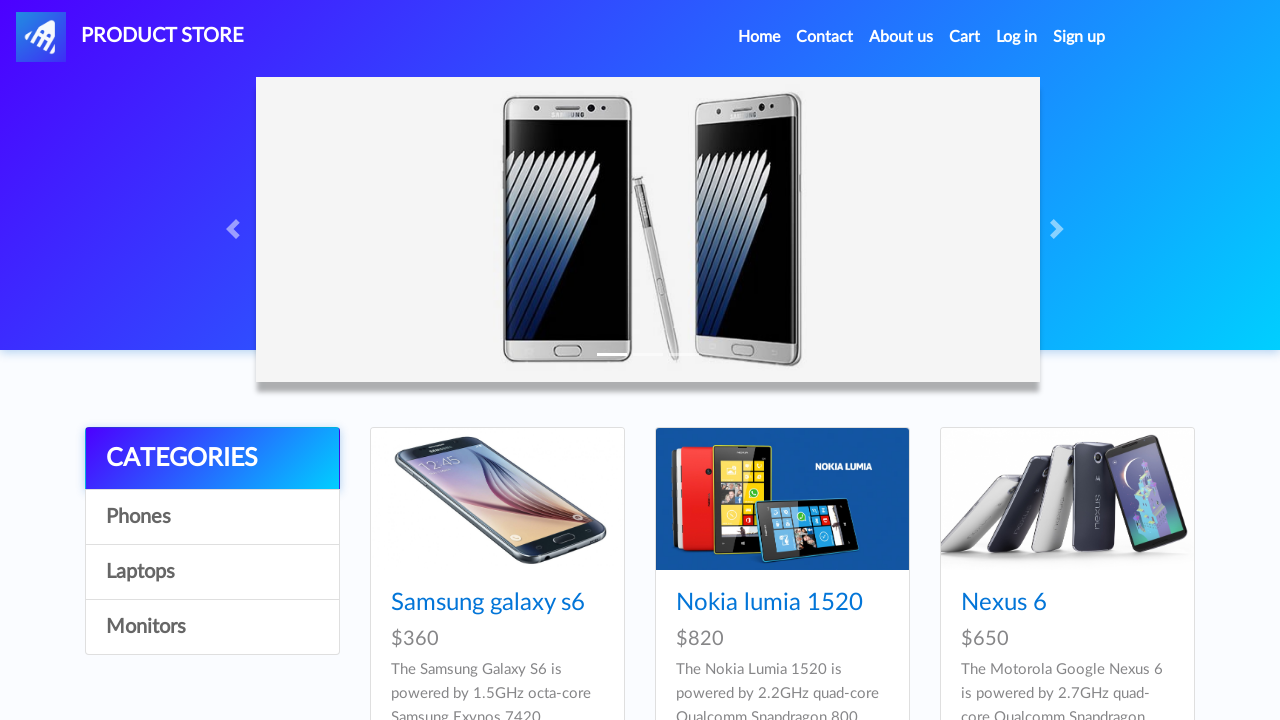

Verified Iphone 6 32gb product with price $790
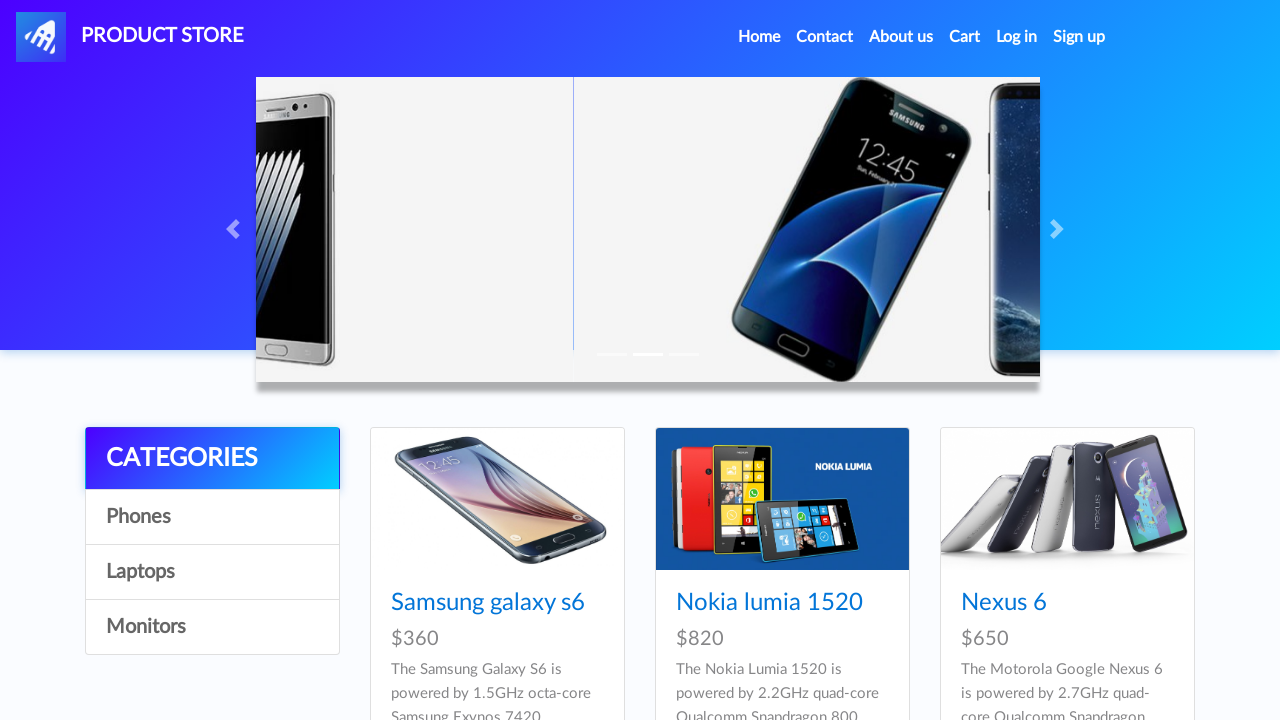

Verified Sony xperia z5 product with price $320
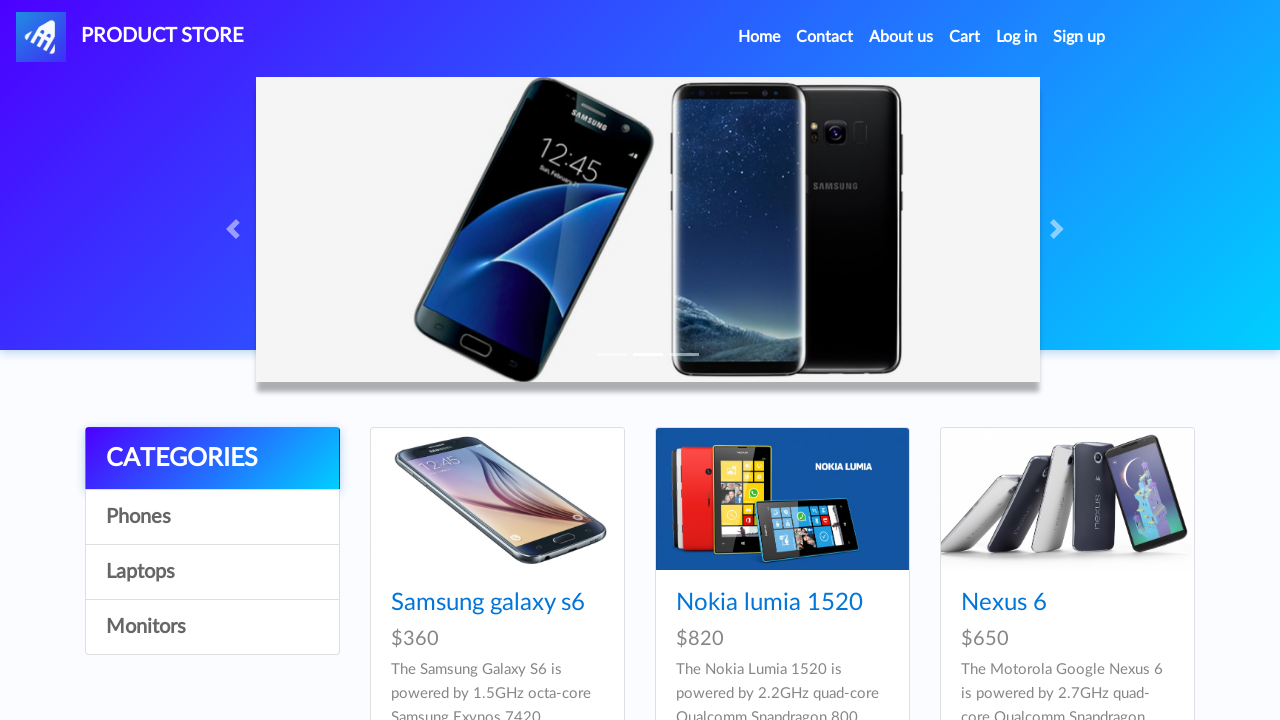

Verified HTC One M9 product with price $700
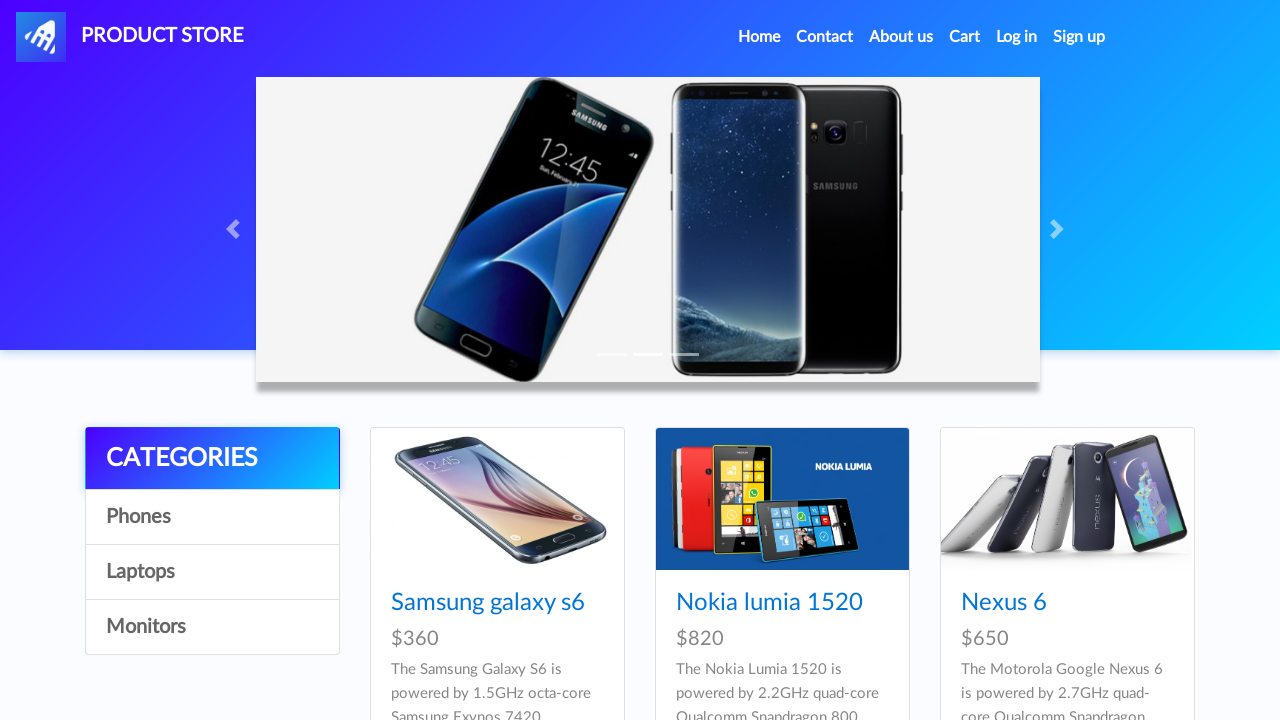

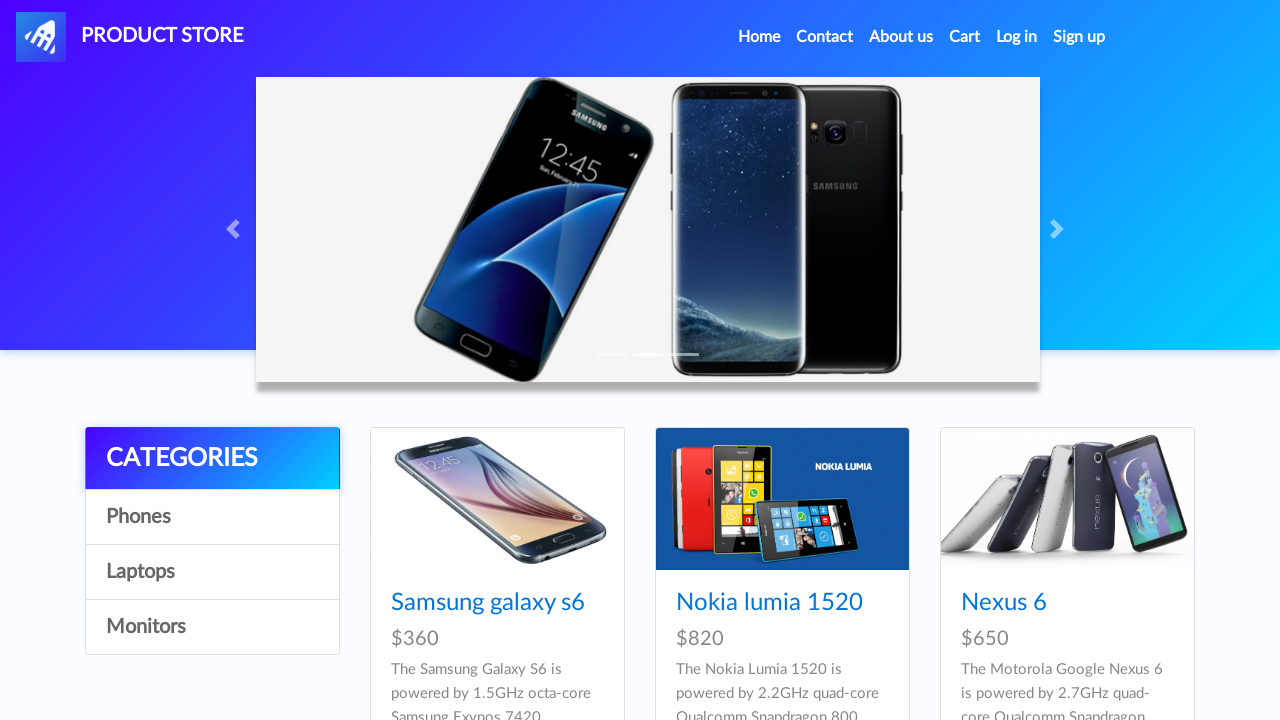